Tests the disappearing elements functionality by refreshing the page 10 times and checking if the Gallery button appears/disappears randomly on each refresh.

Starting URL: https://the-internet.herokuapp.com/disappearing_elements

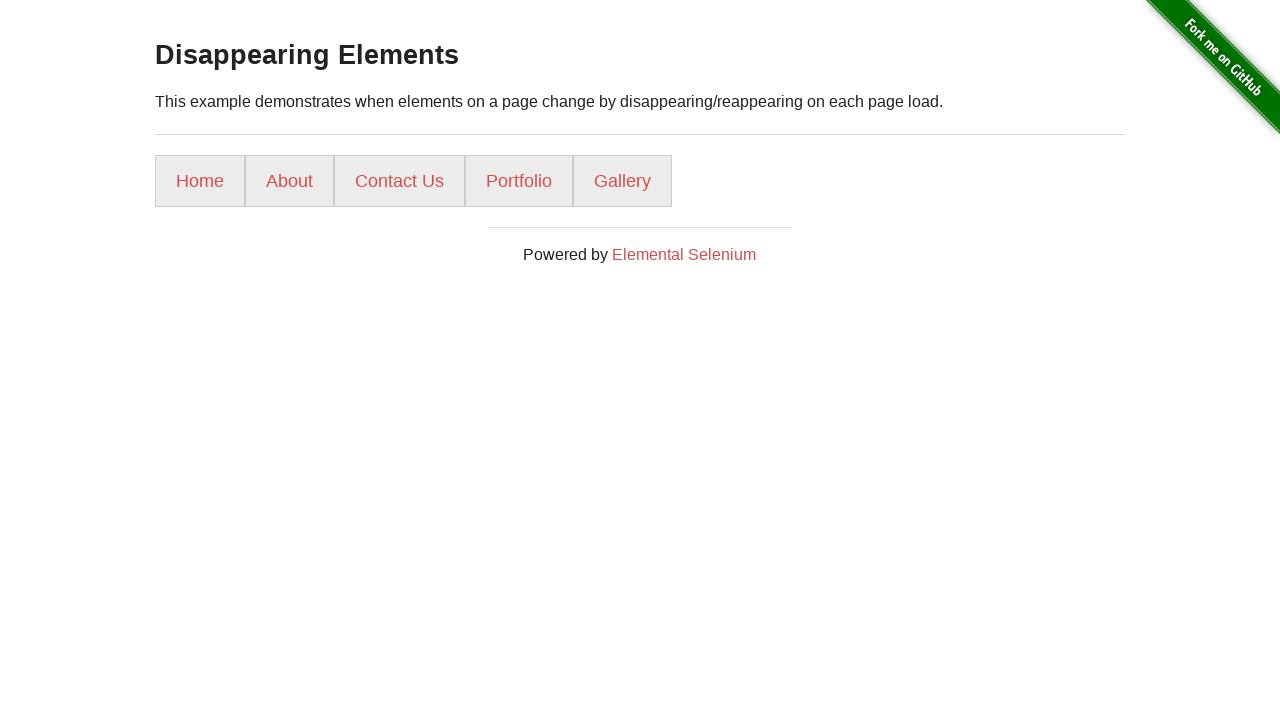

Navigated to disappearing elements page
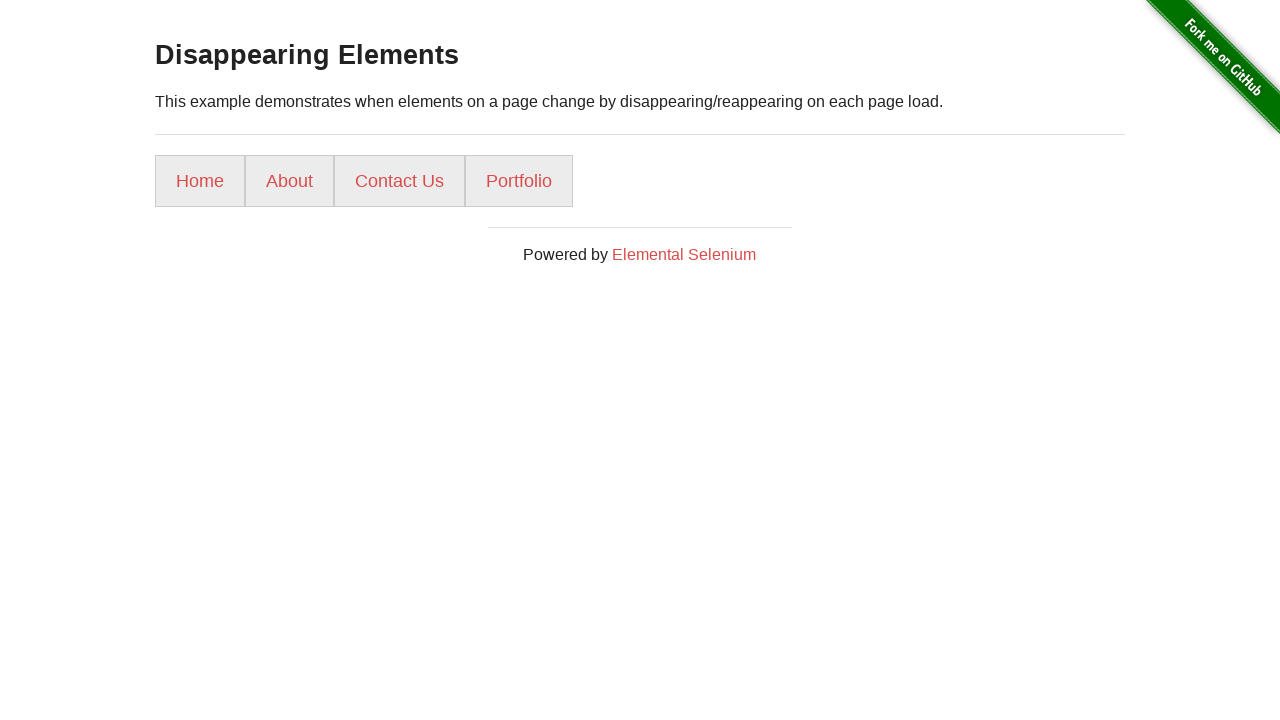

Gallery button not found on refresh 1
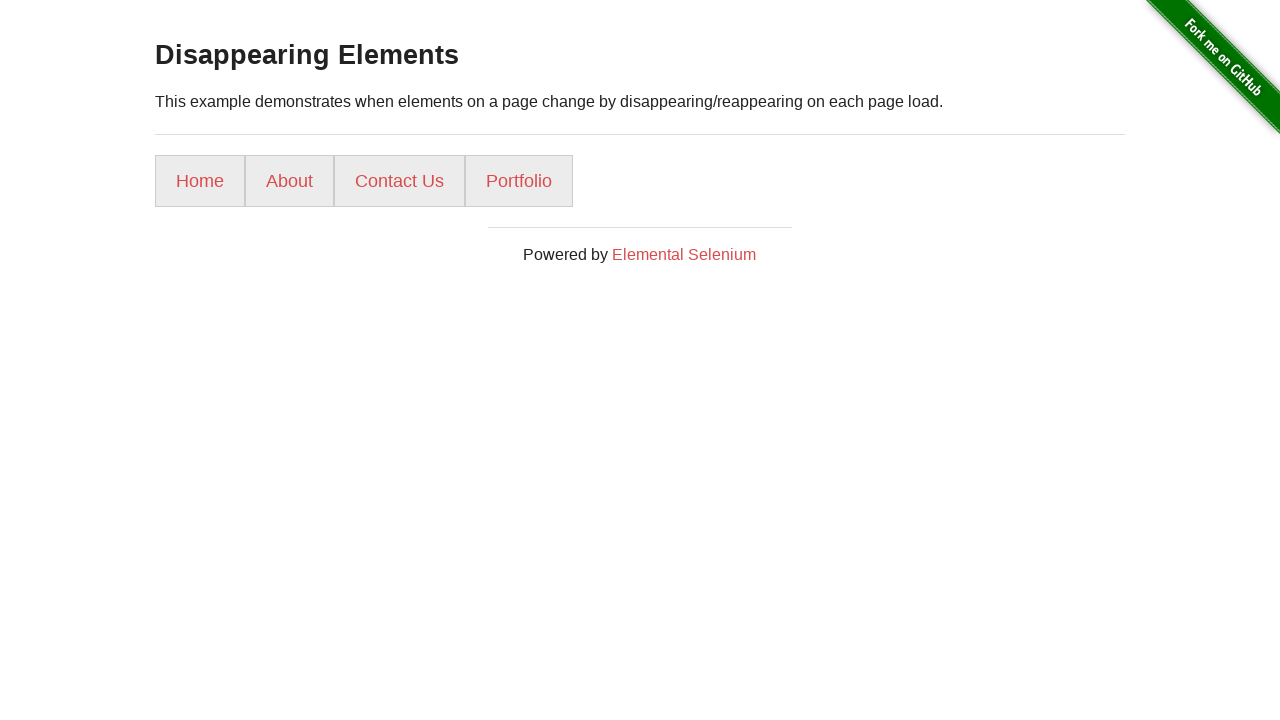

Reloaded page (refresh 1/10)
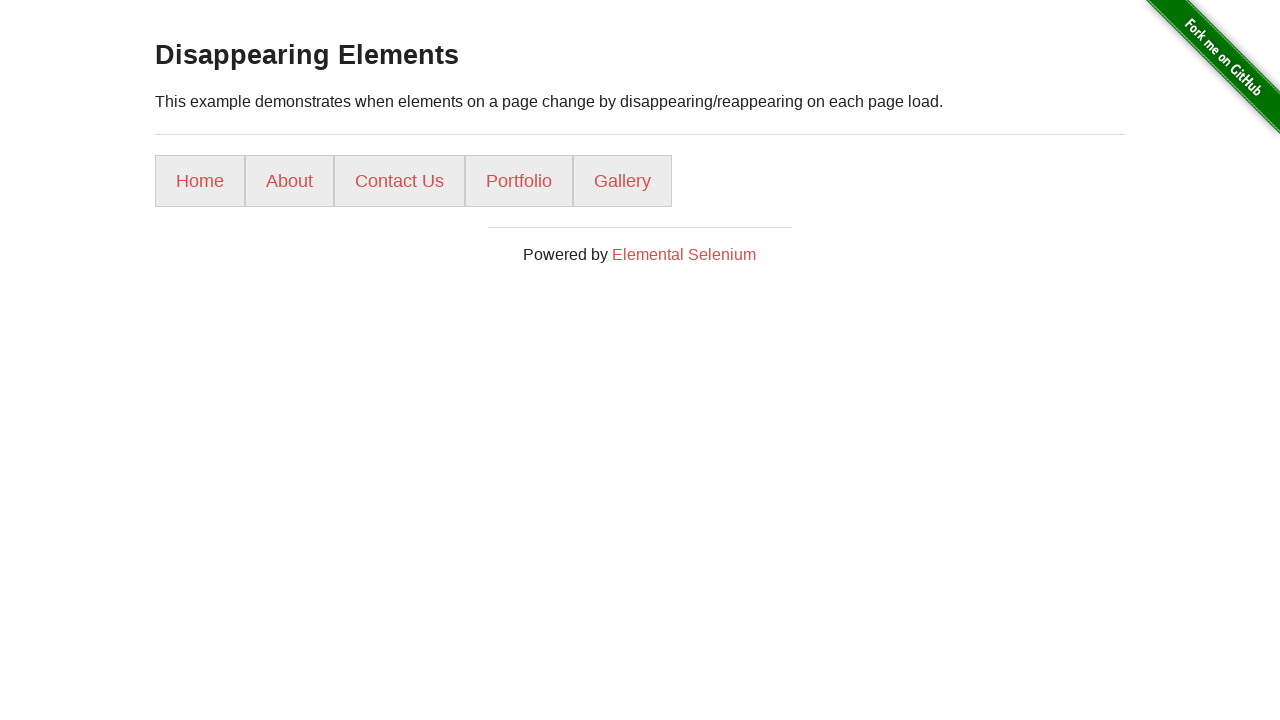

Page loaded successfully after refresh 1
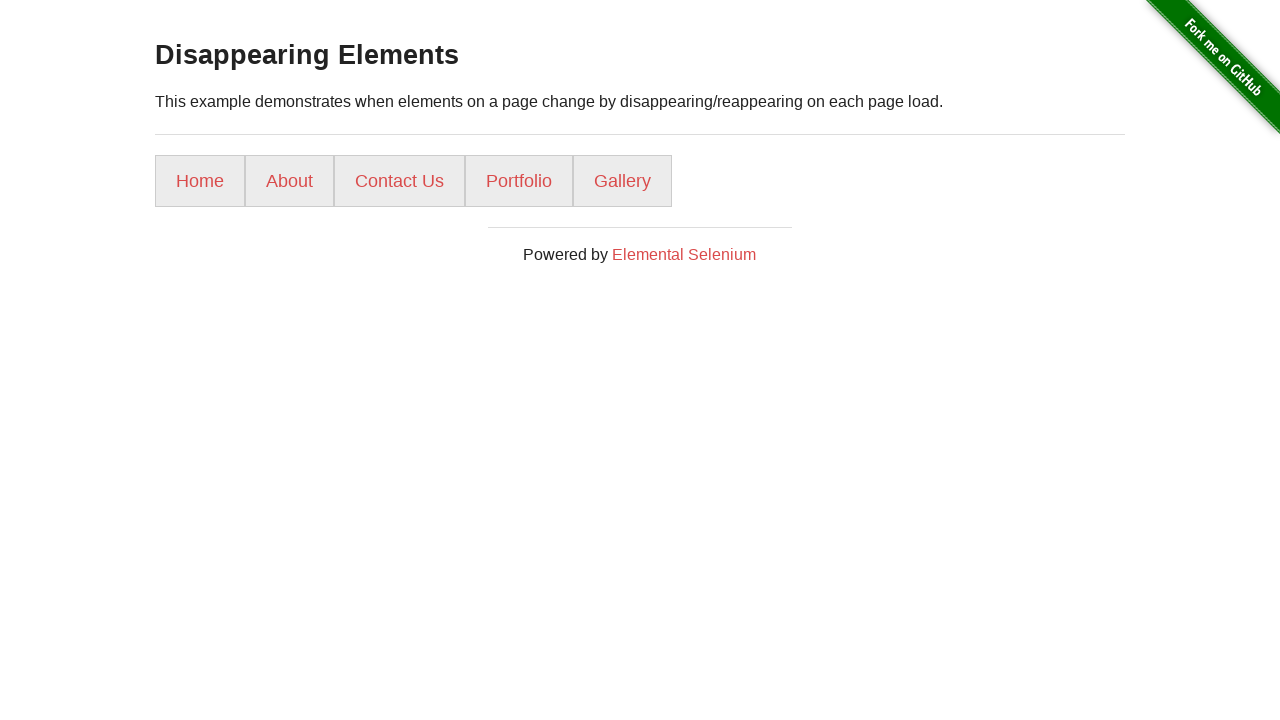

Gallery button found on refresh 2
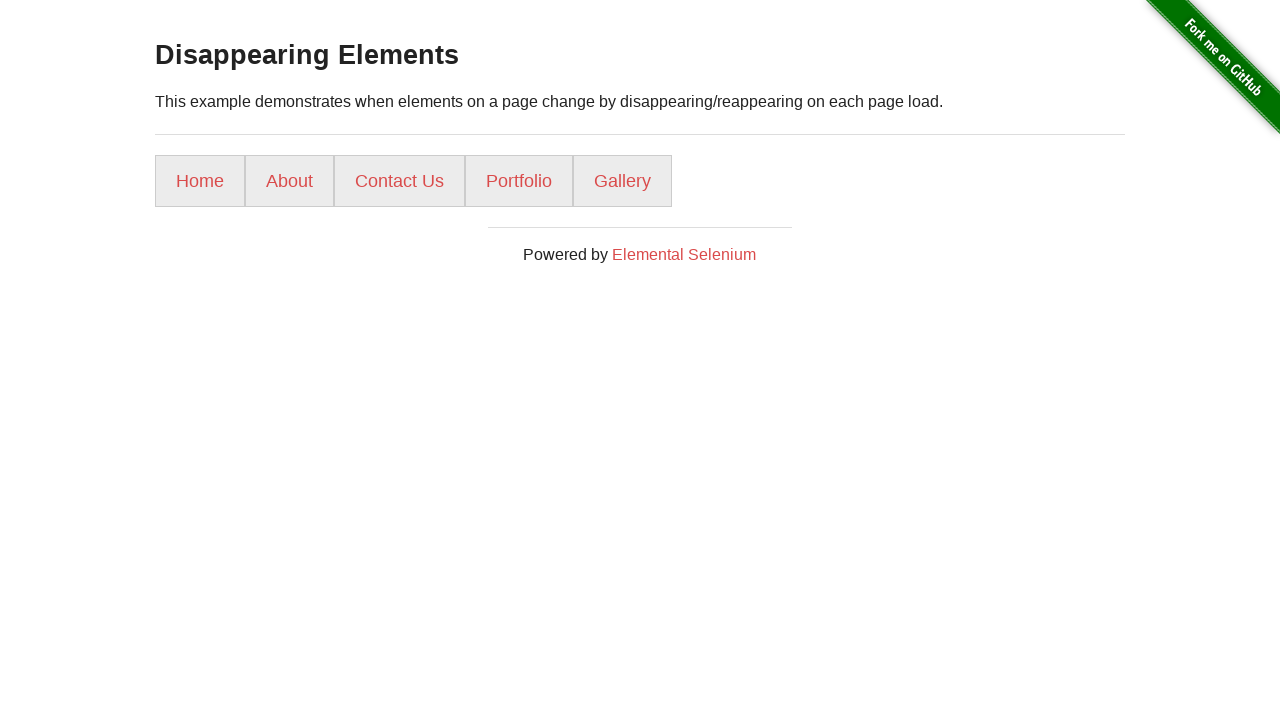

Reloaded page (refresh 2/10)
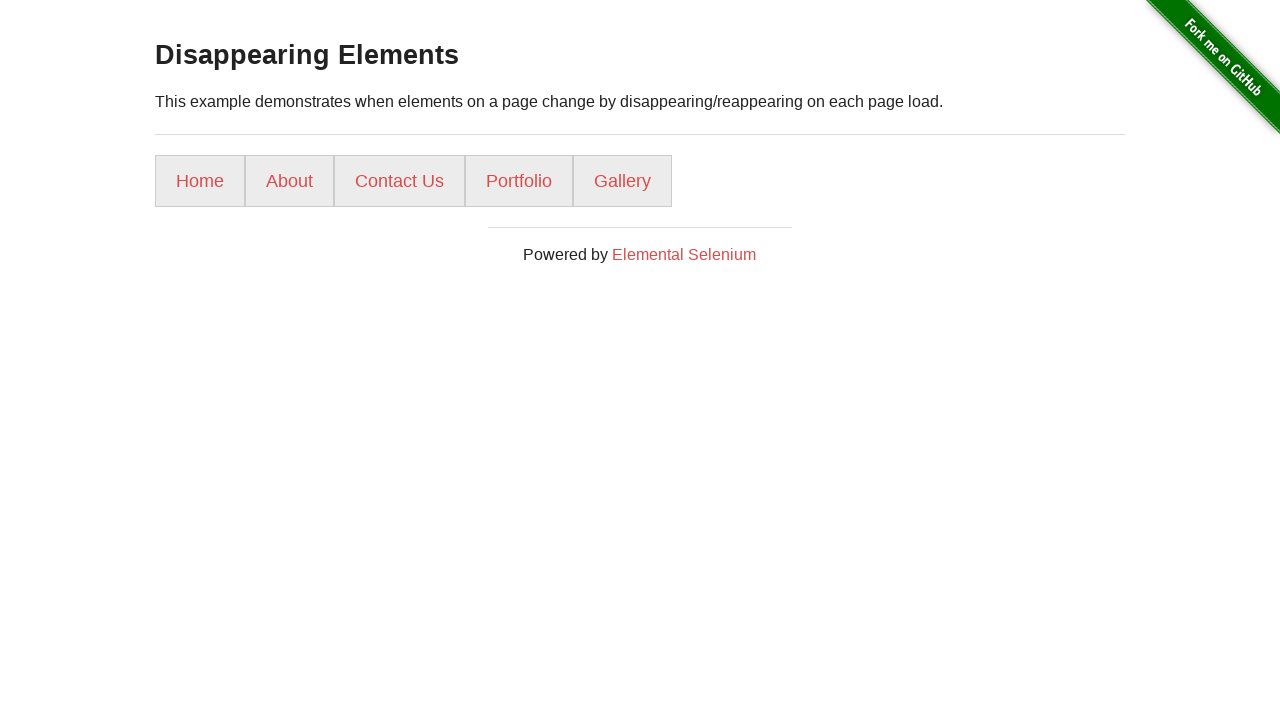

Page loaded successfully after refresh 2
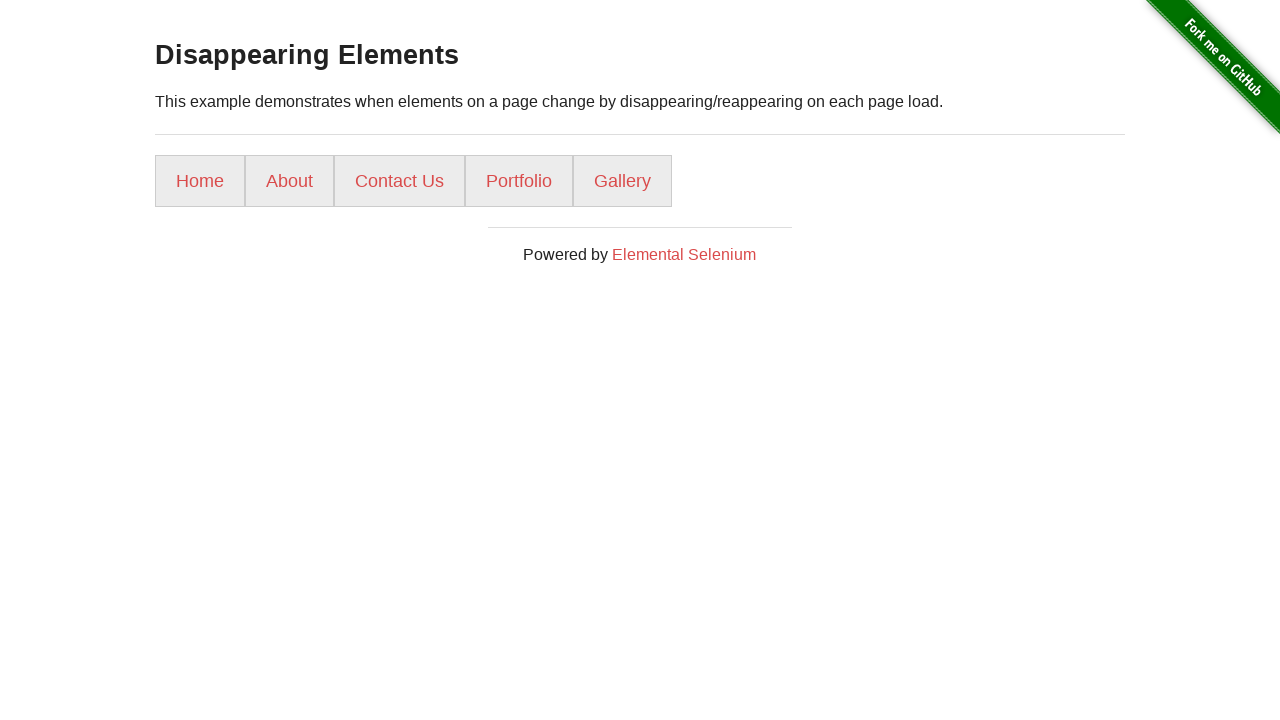

Gallery button found on refresh 3
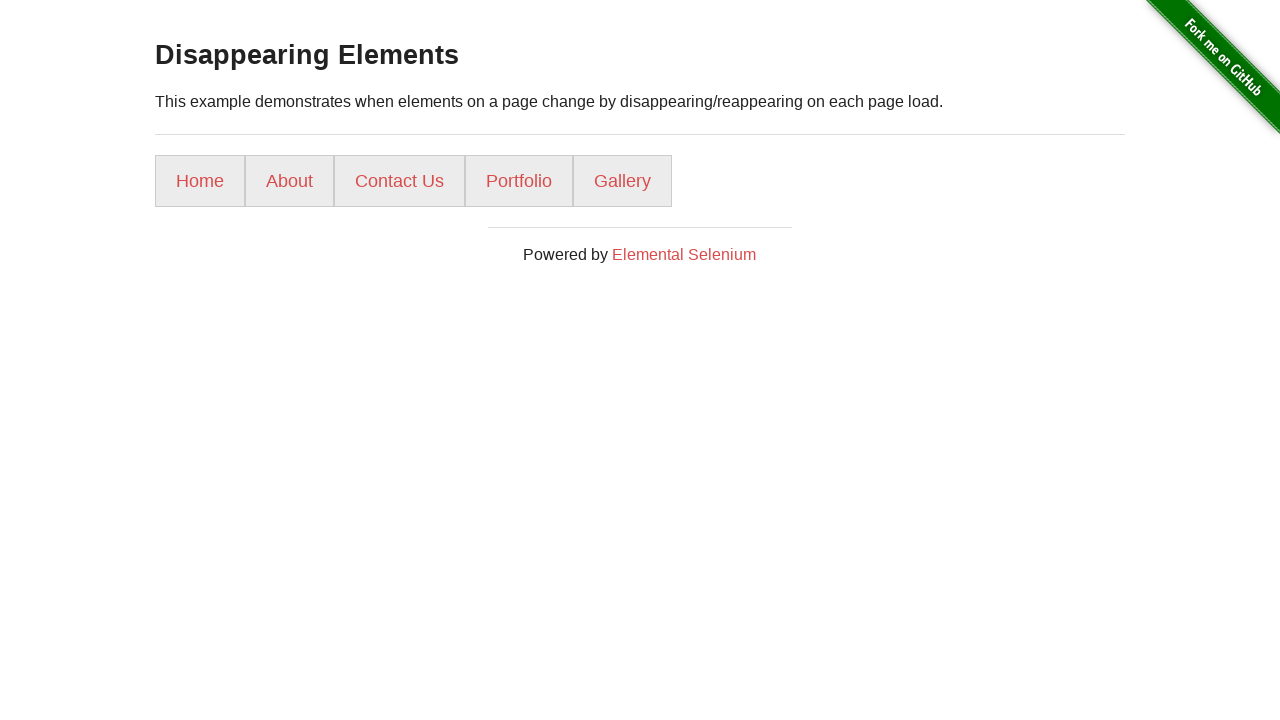

Reloaded page (refresh 3/10)
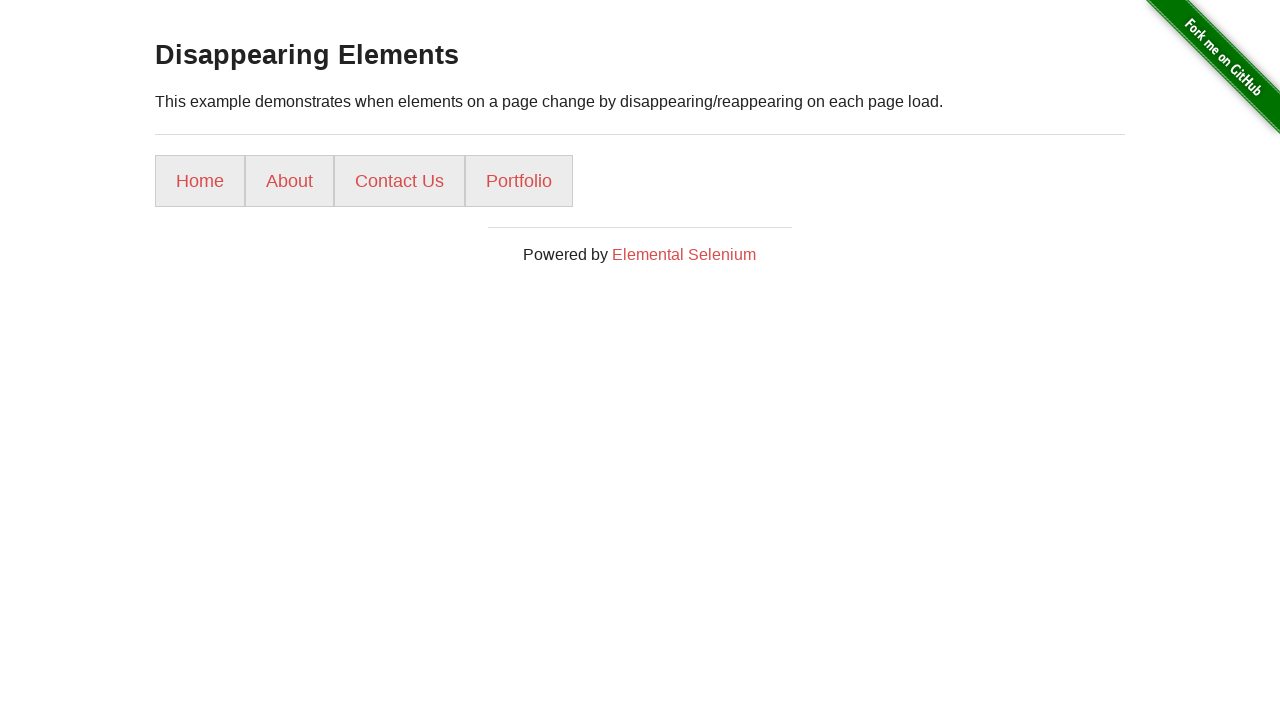

Page loaded successfully after refresh 3
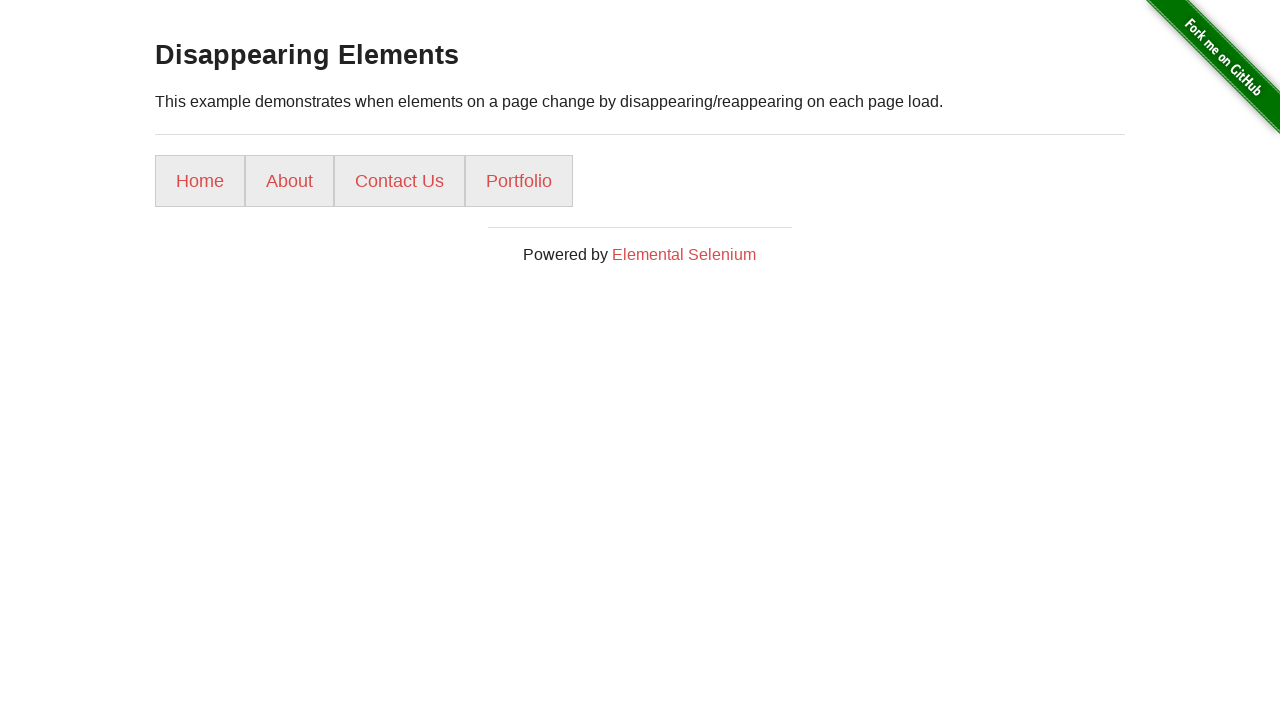

Gallery button not found on refresh 4
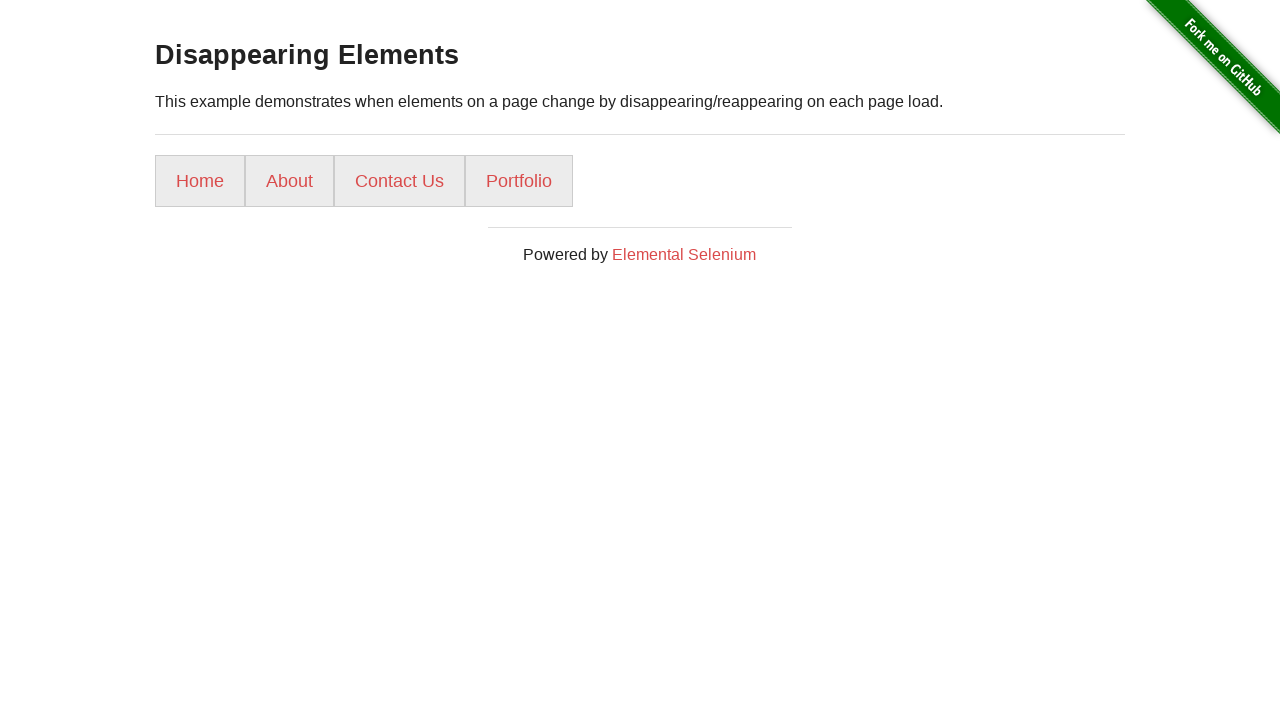

Reloaded page (refresh 4/10)
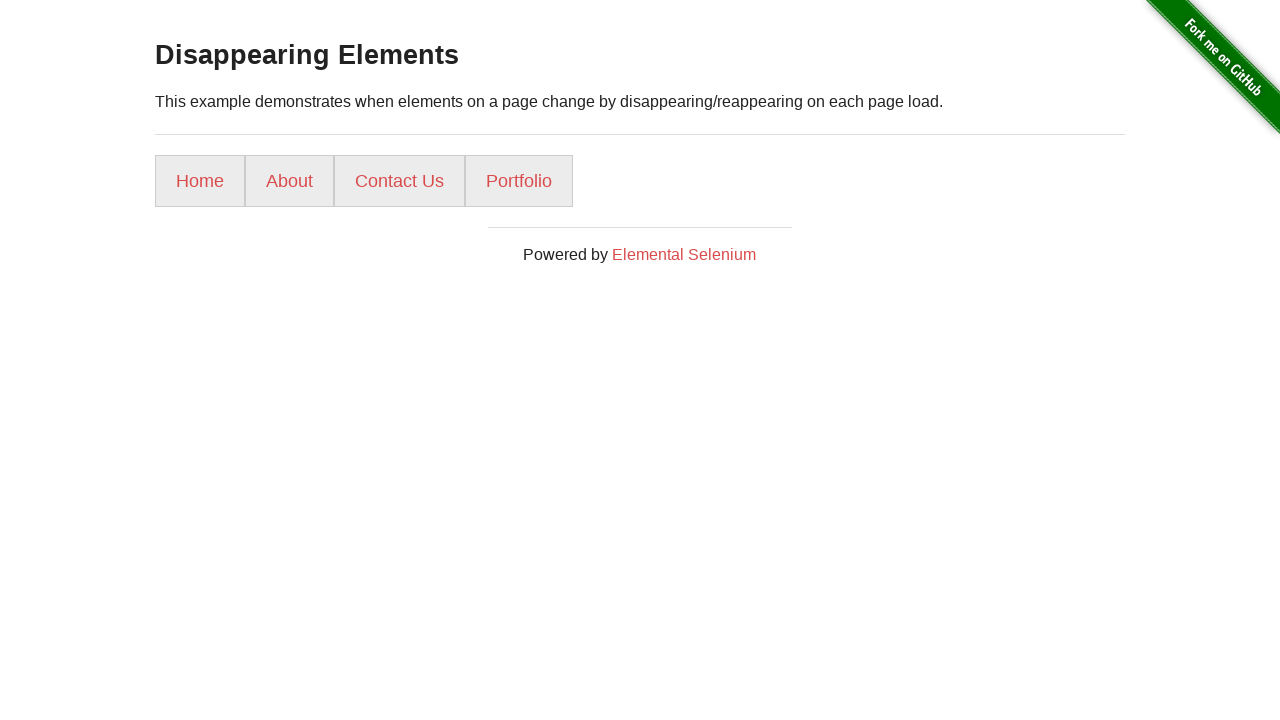

Page loaded successfully after refresh 4
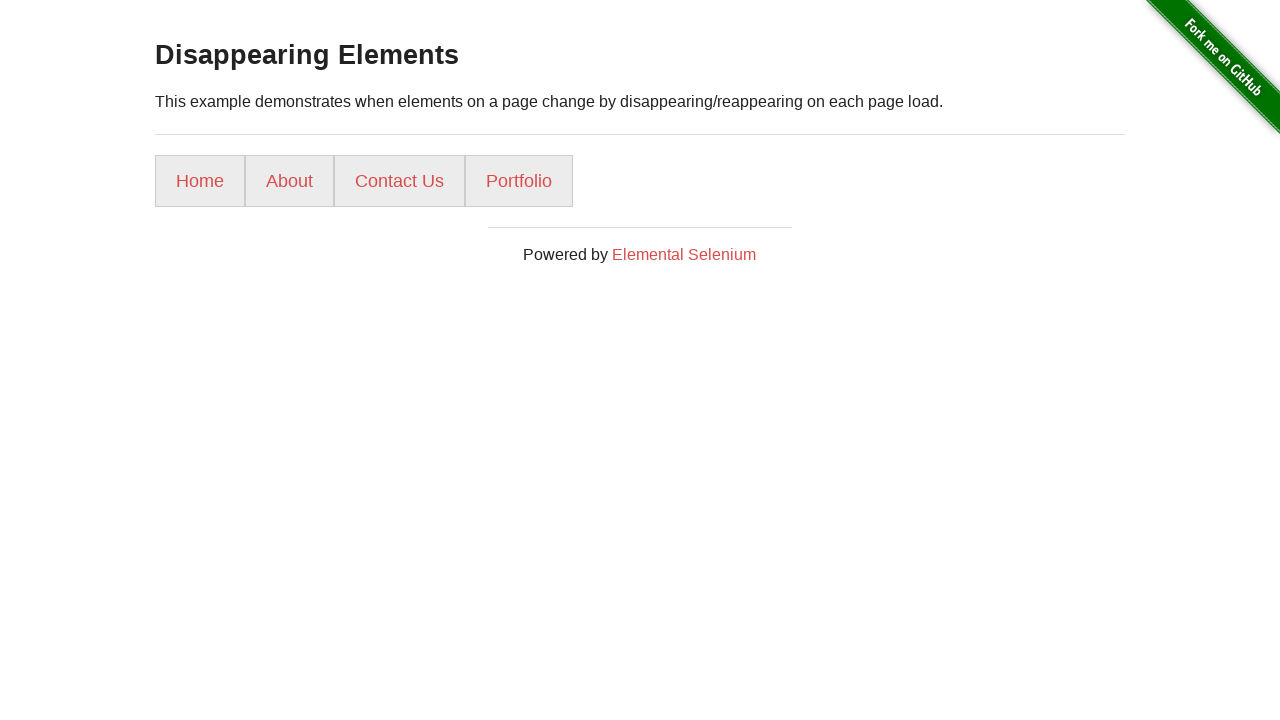

Gallery button not found on refresh 5
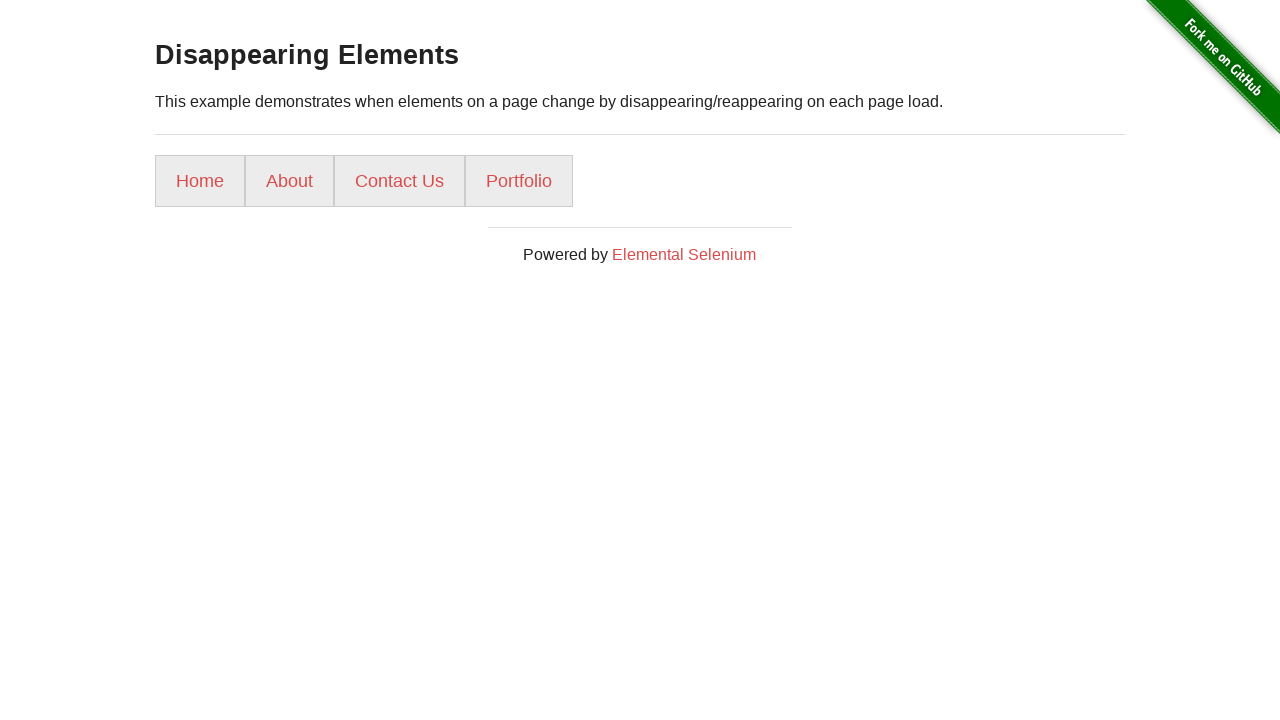

Reloaded page (refresh 5/10)
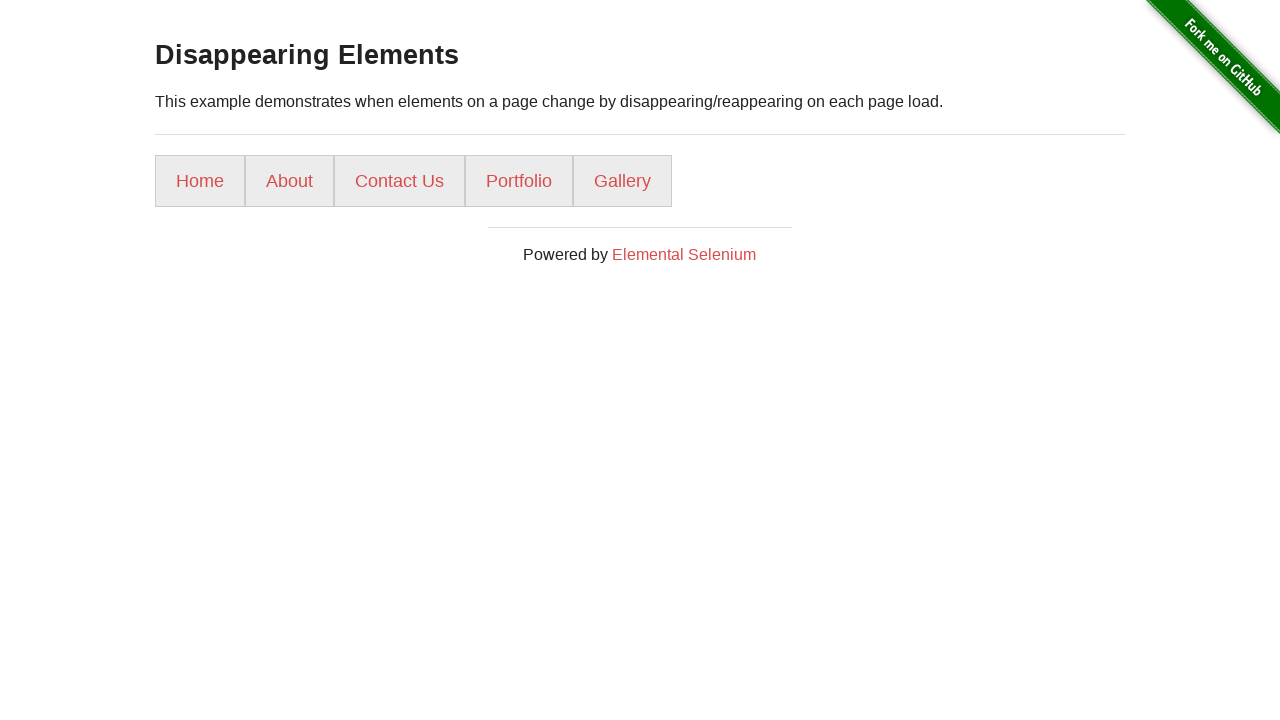

Page loaded successfully after refresh 5
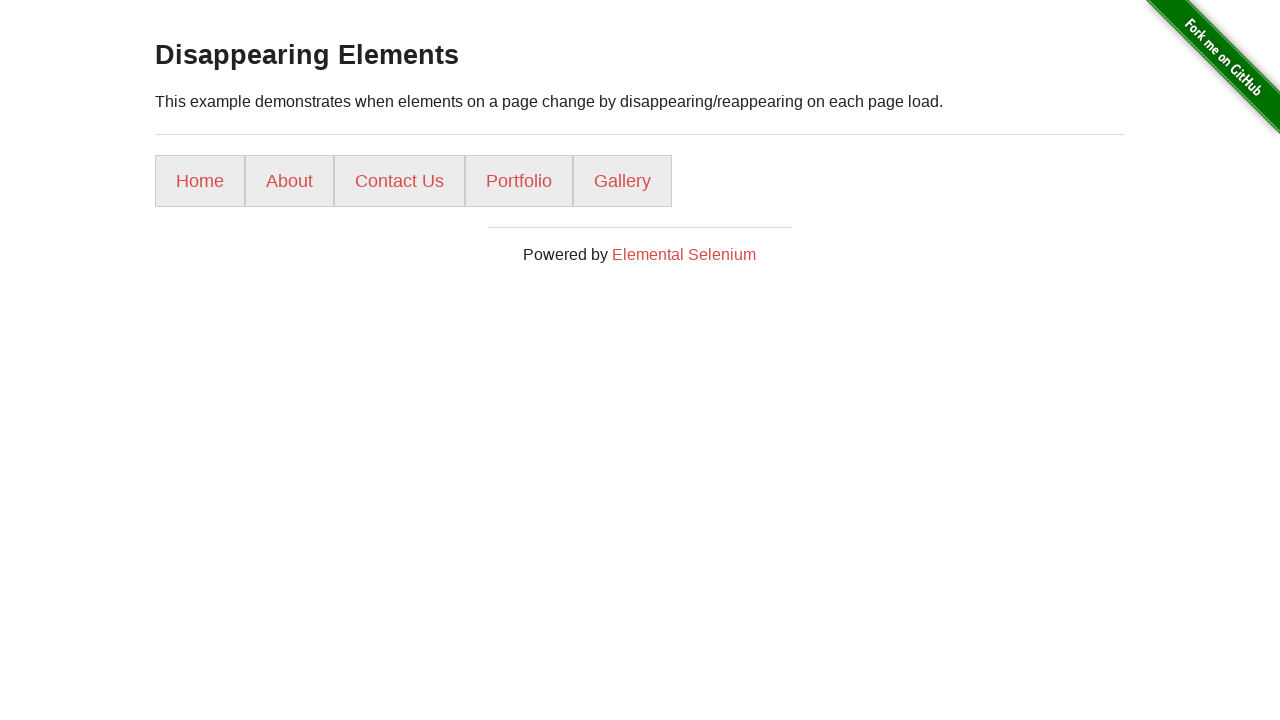

Gallery button found on refresh 6
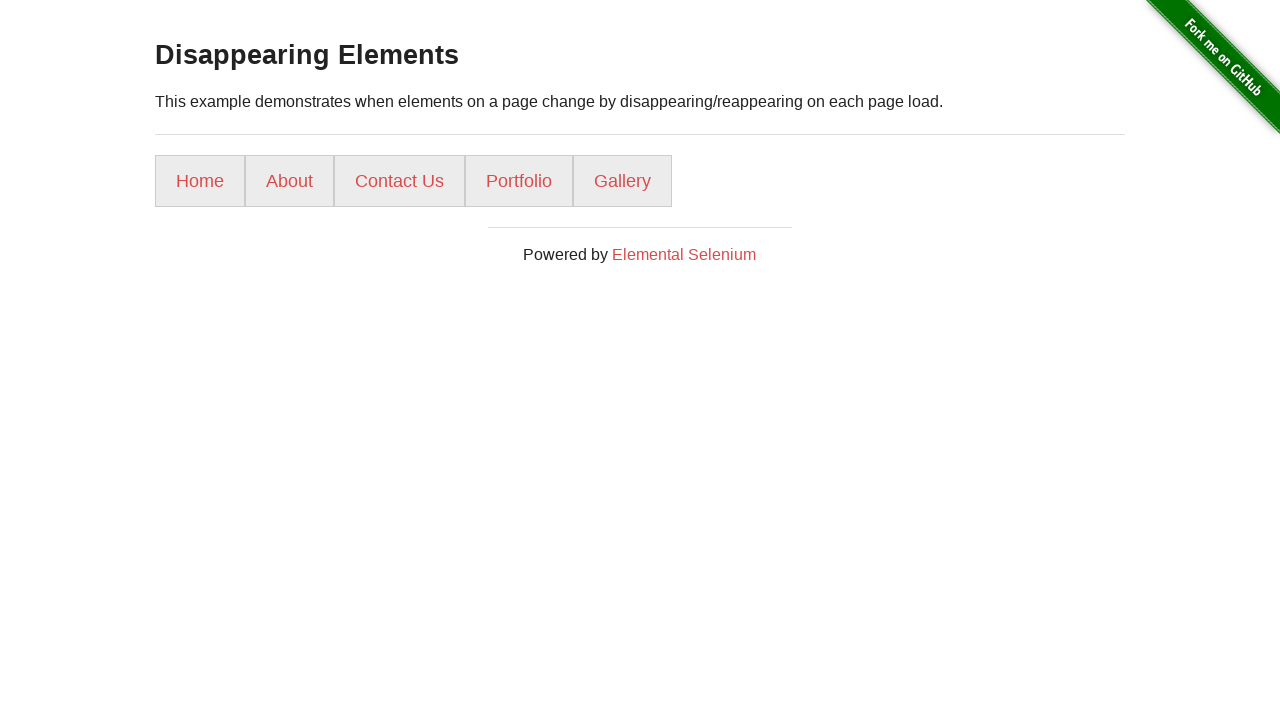

Reloaded page (refresh 6/10)
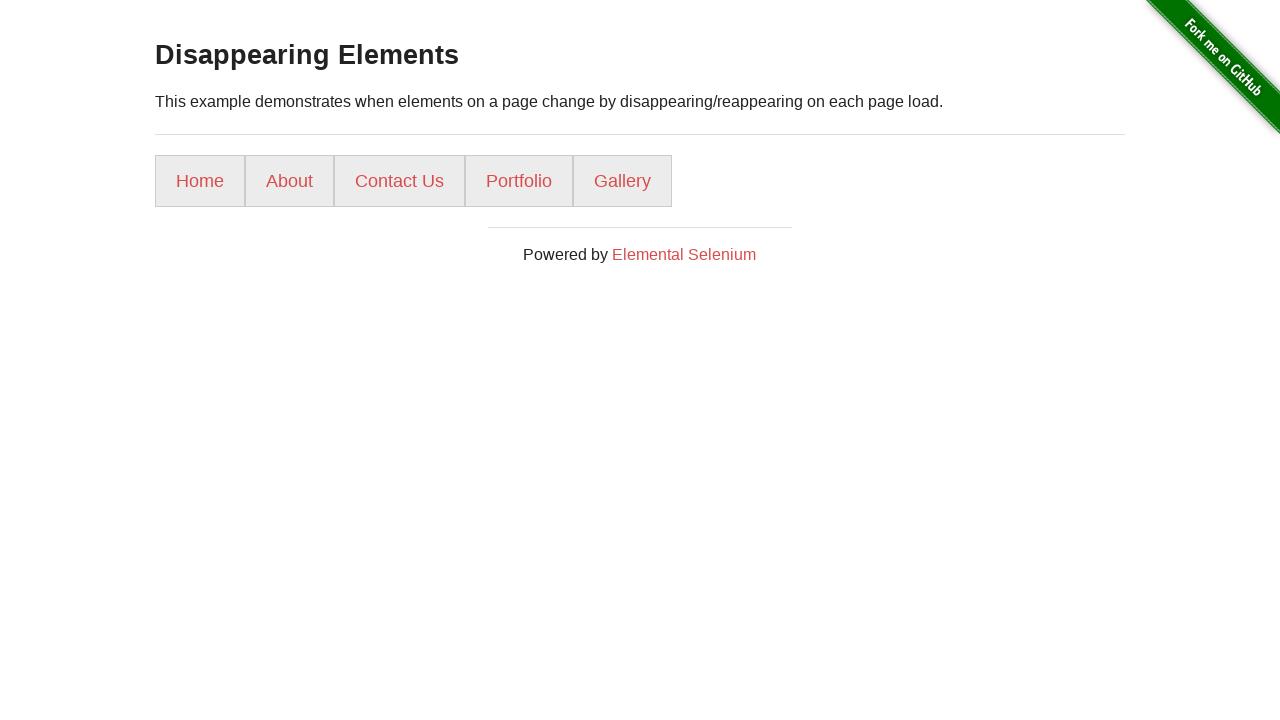

Page loaded successfully after refresh 6
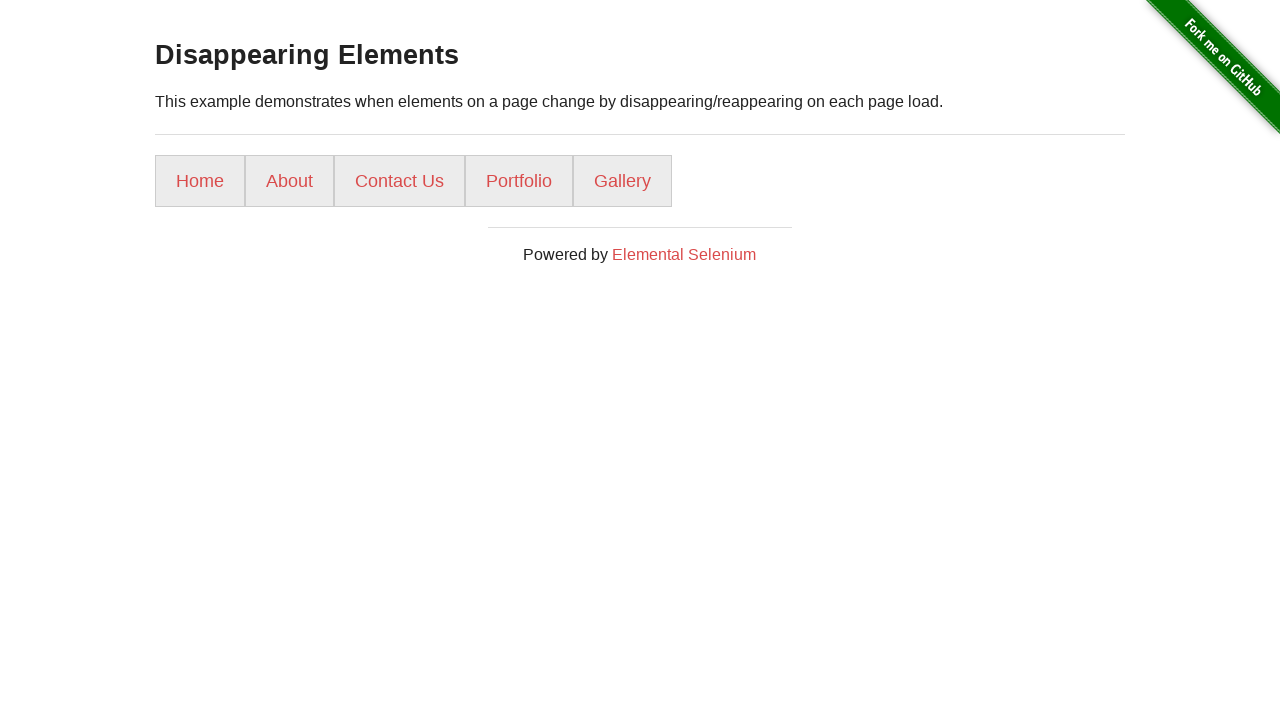

Gallery button found on refresh 7
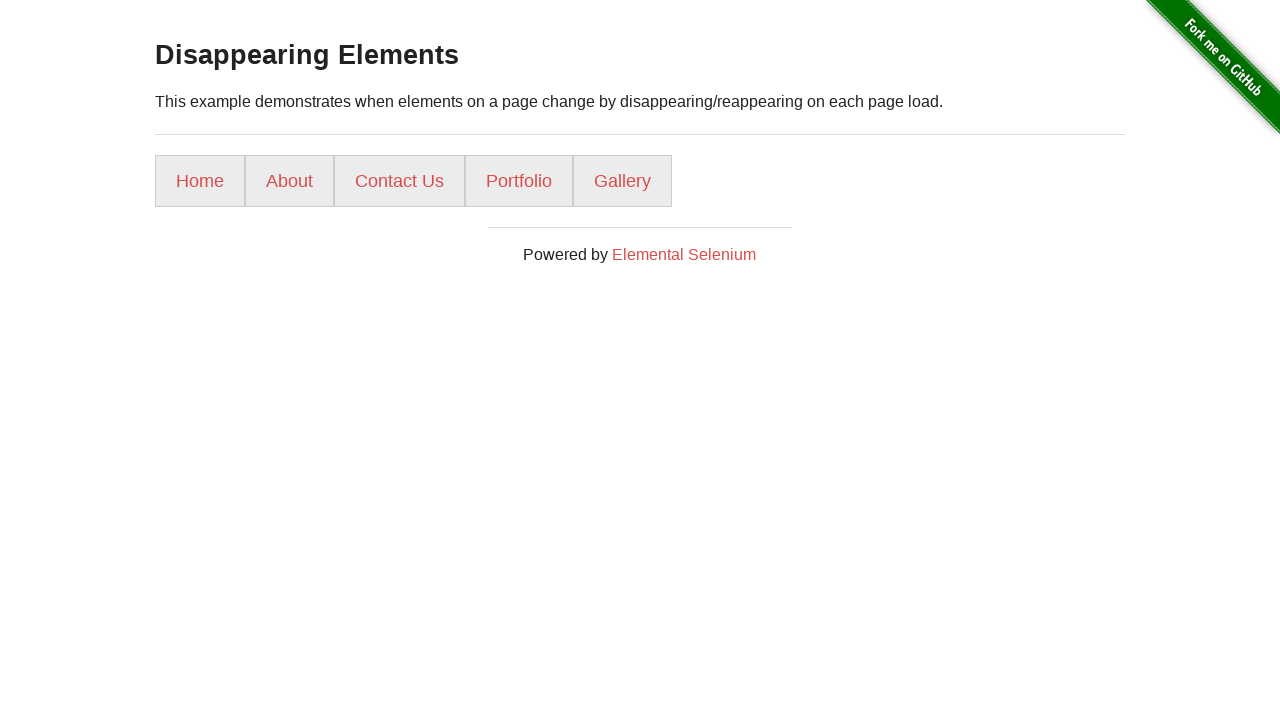

Reloaded page (refresh 7/10)
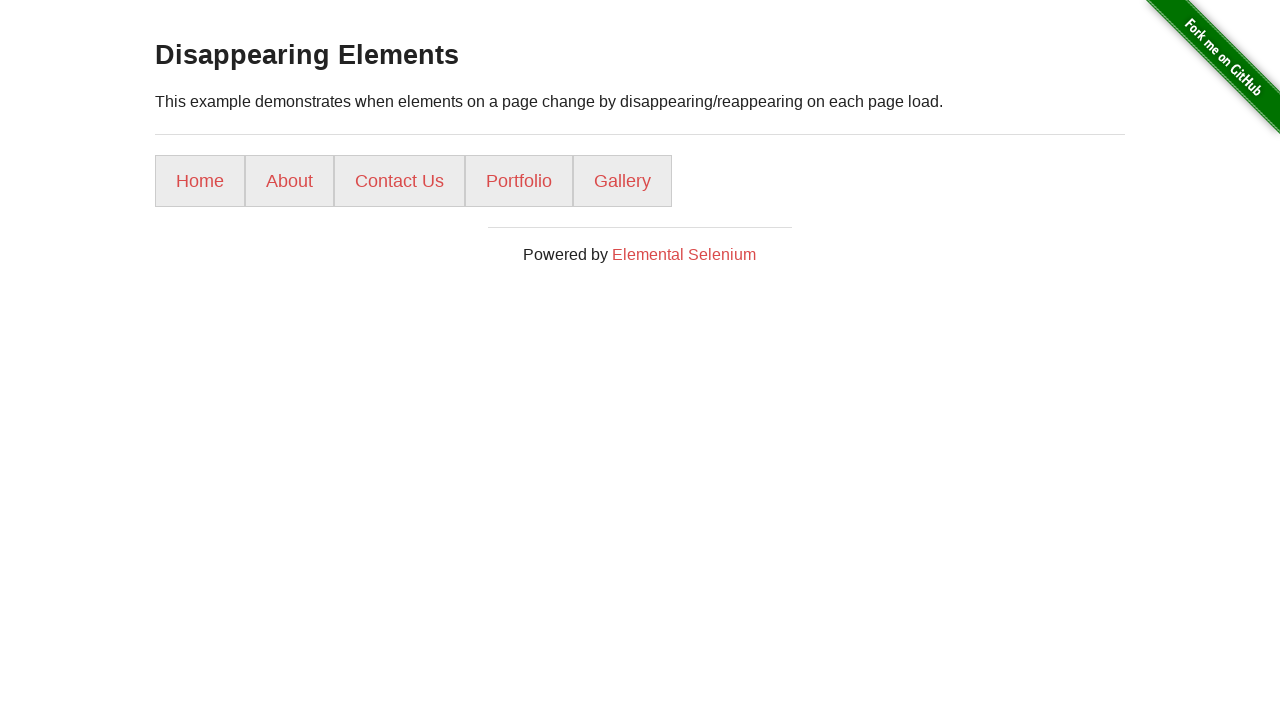

Page loaded successfully after refresh 7
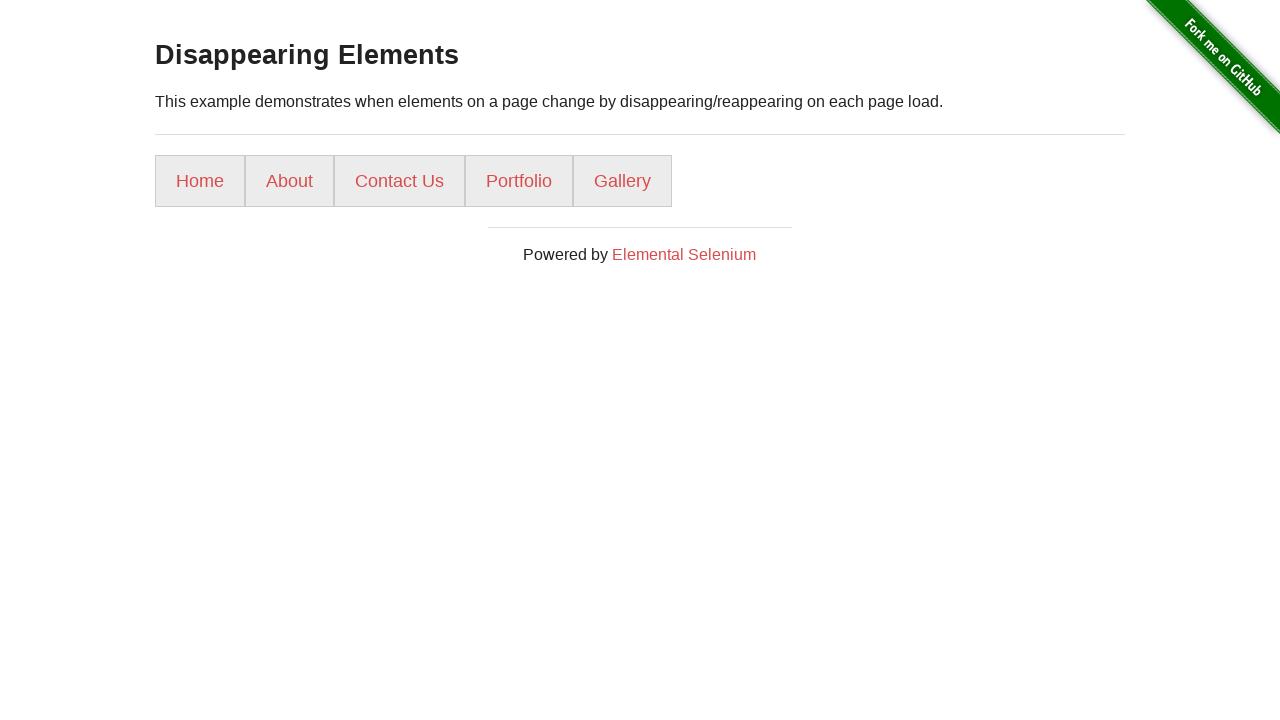

Gallery button found on refresh 8
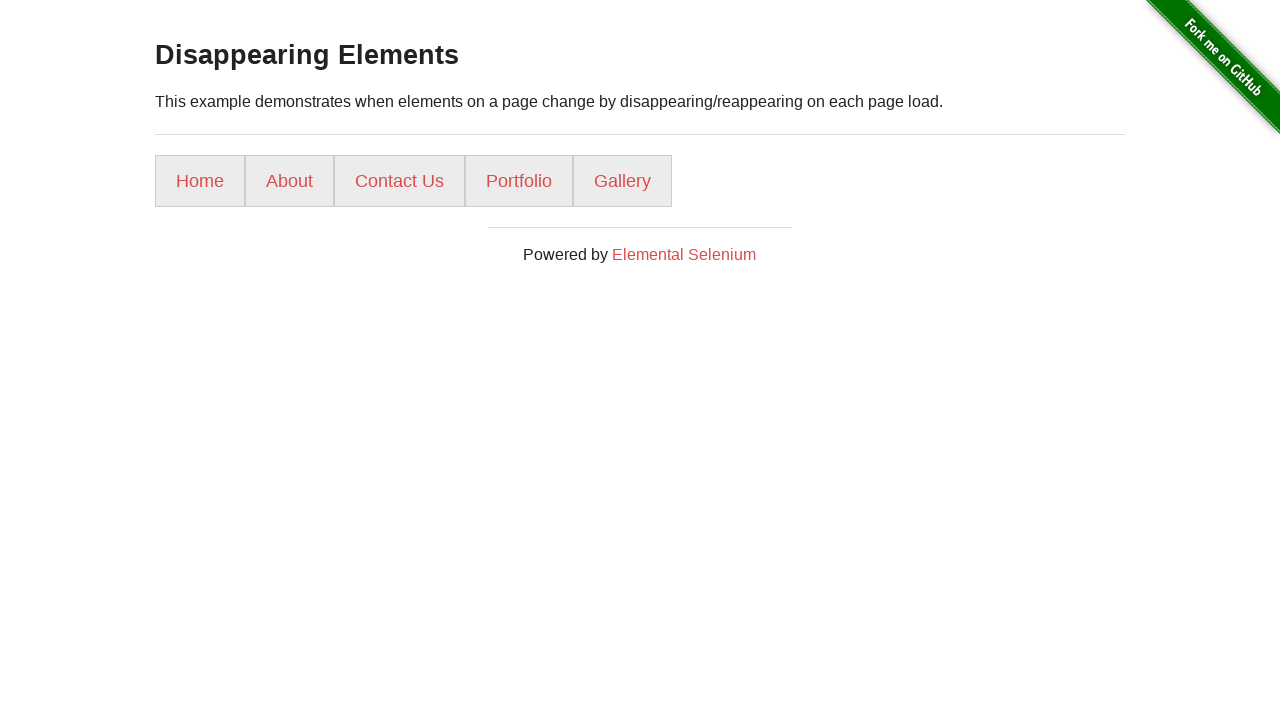

Reloaded page (refresh 8/10)
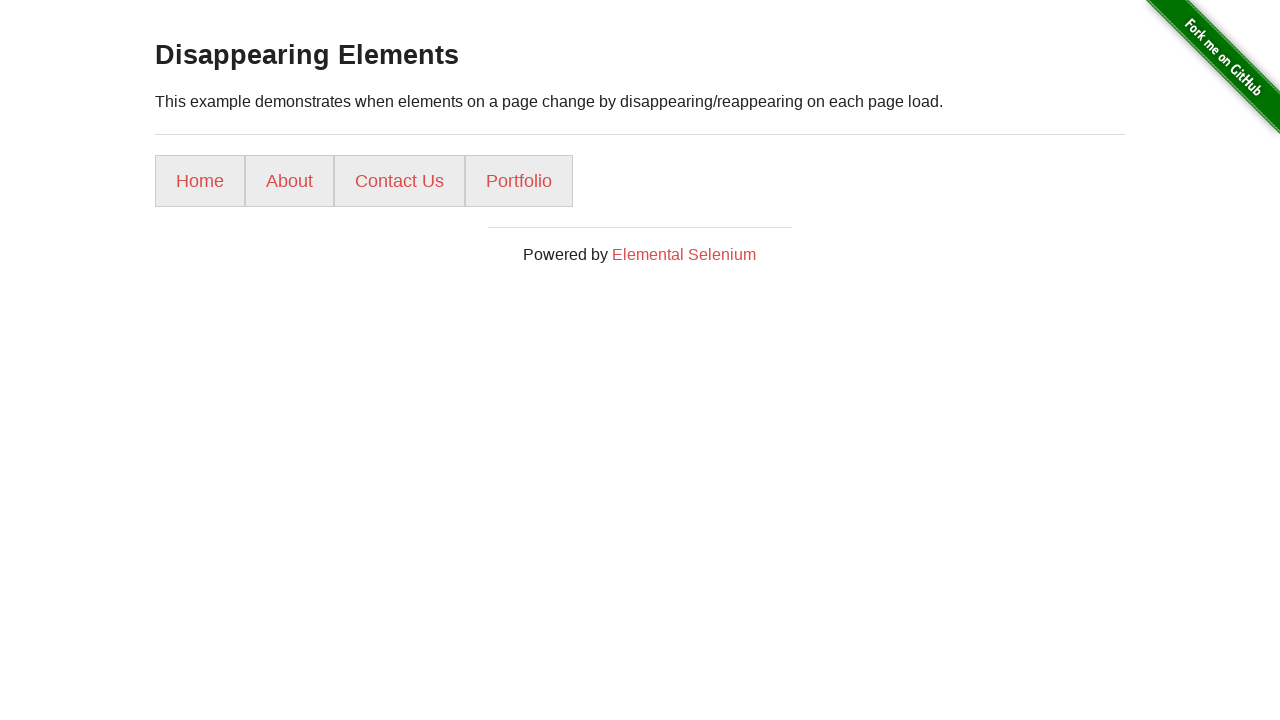

Page loaded successfully after refresh 8
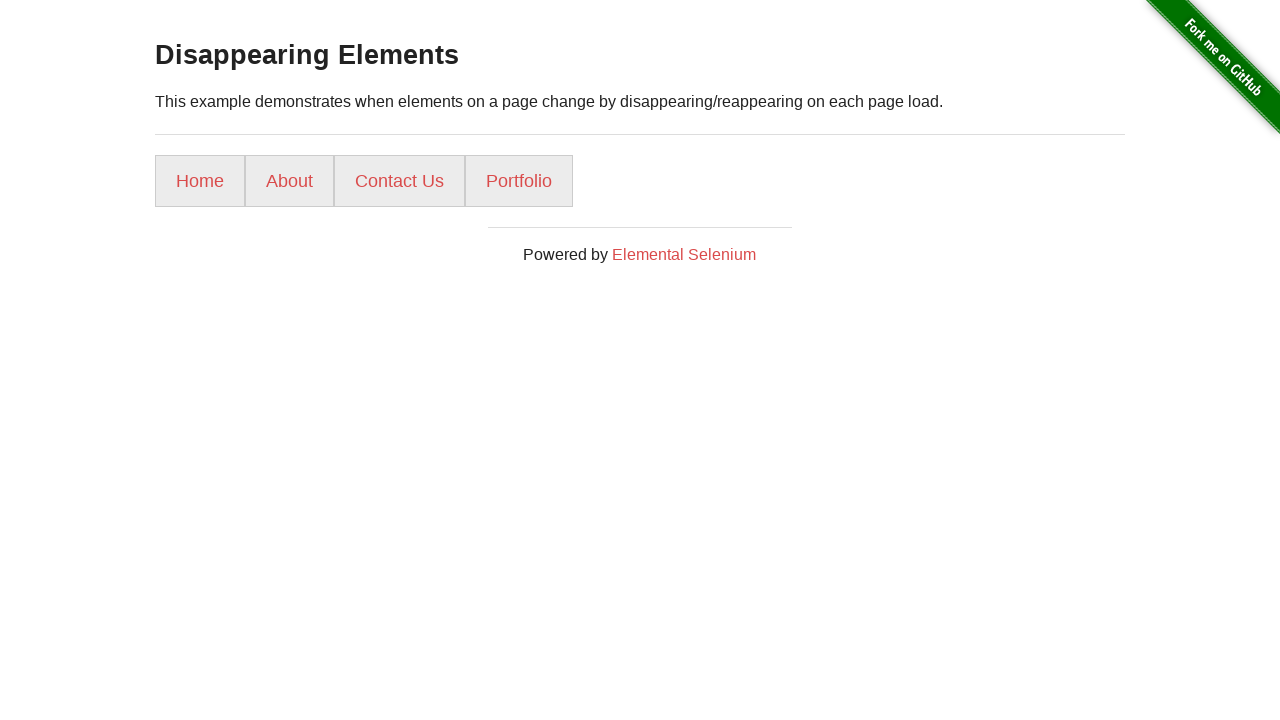

Gallery button not found on refresh 9
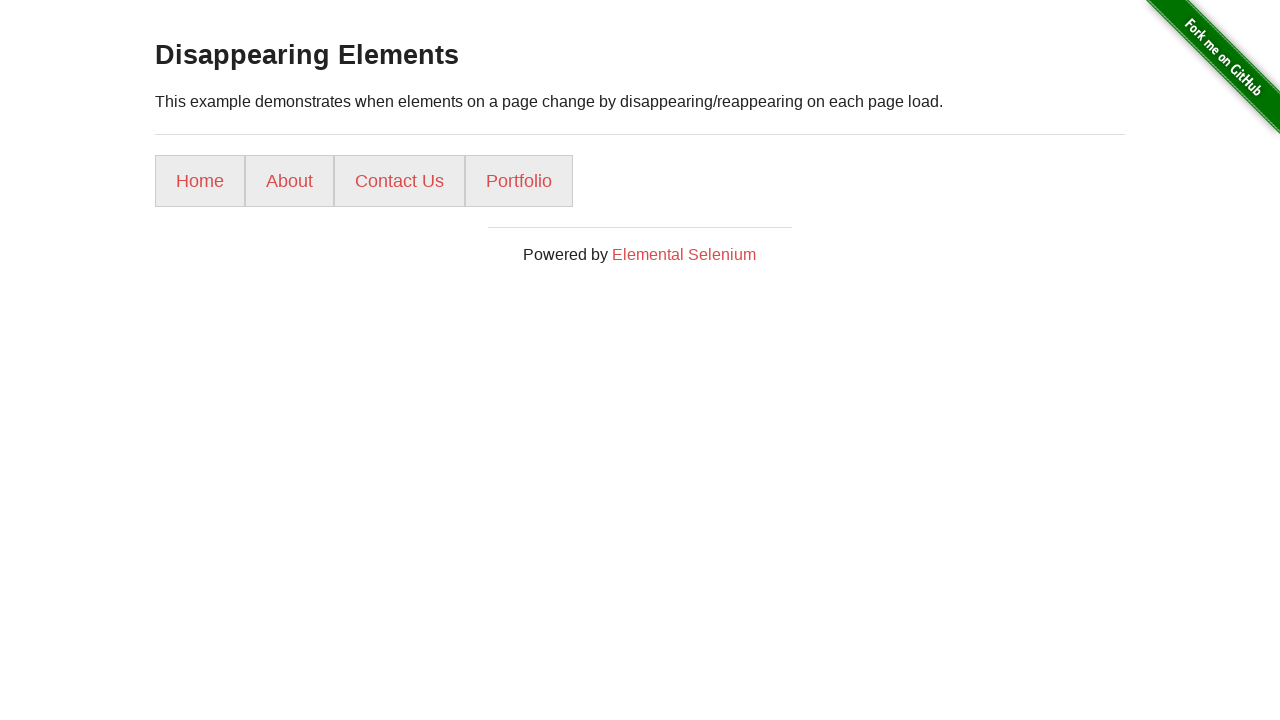

Reloaded page (refresh 9/10)
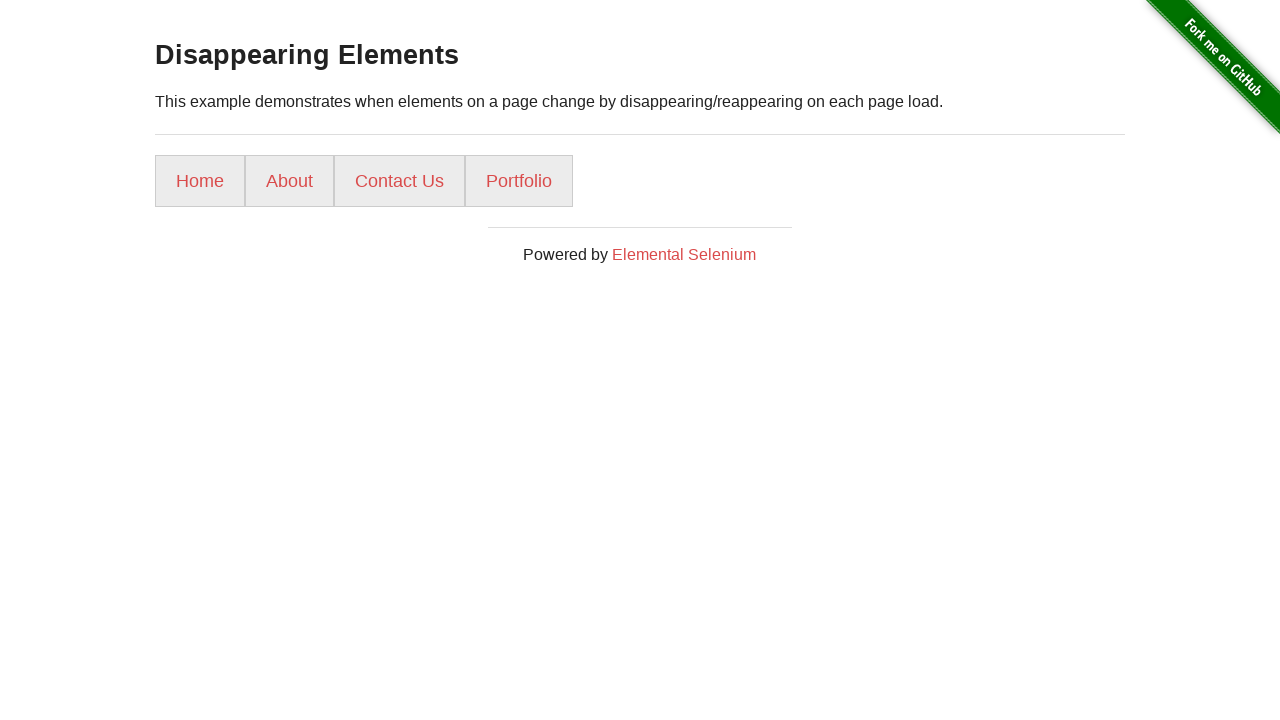

Page loaded successfully after refresh 9
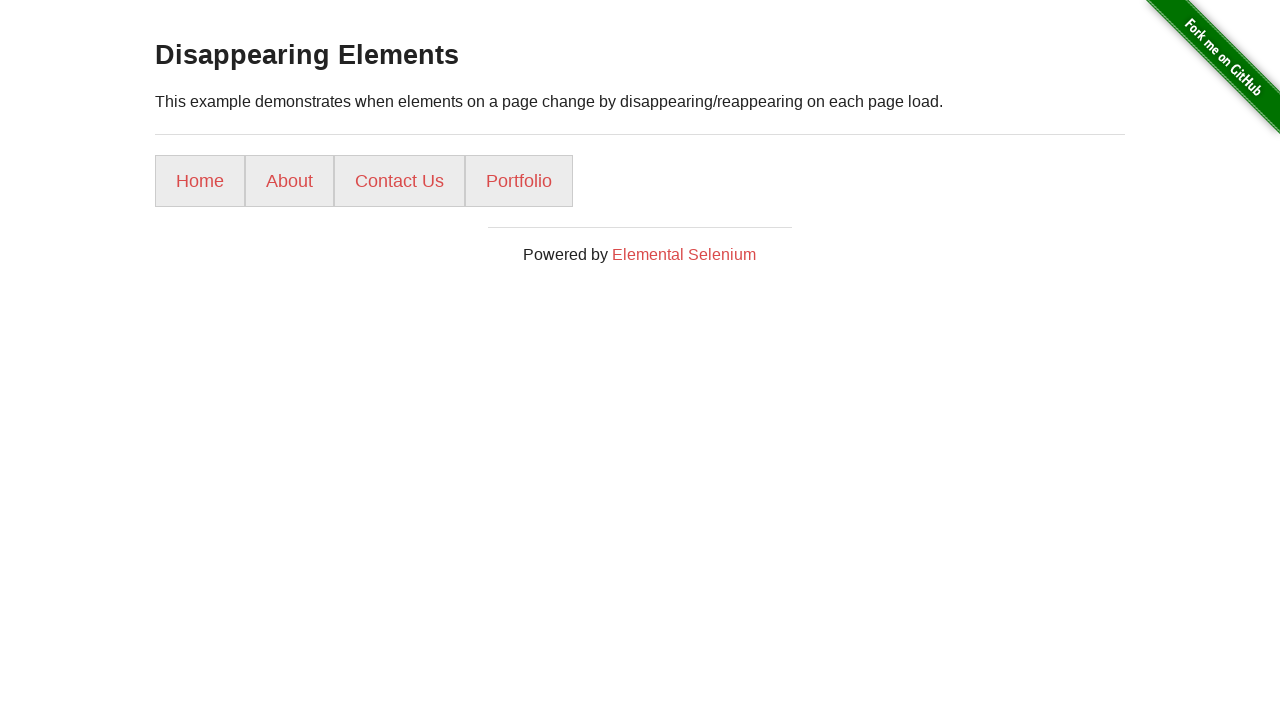

Gallery button not found on refresh 10
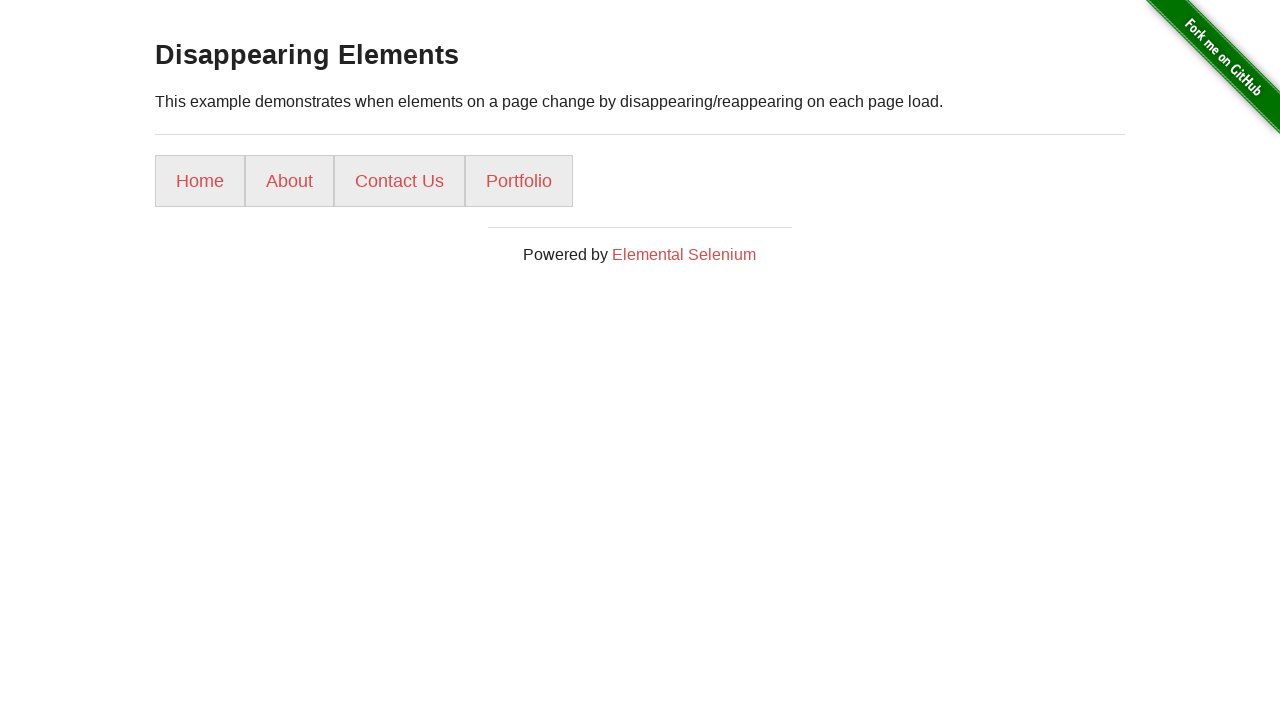

Reloaded page (refresh 10/10)
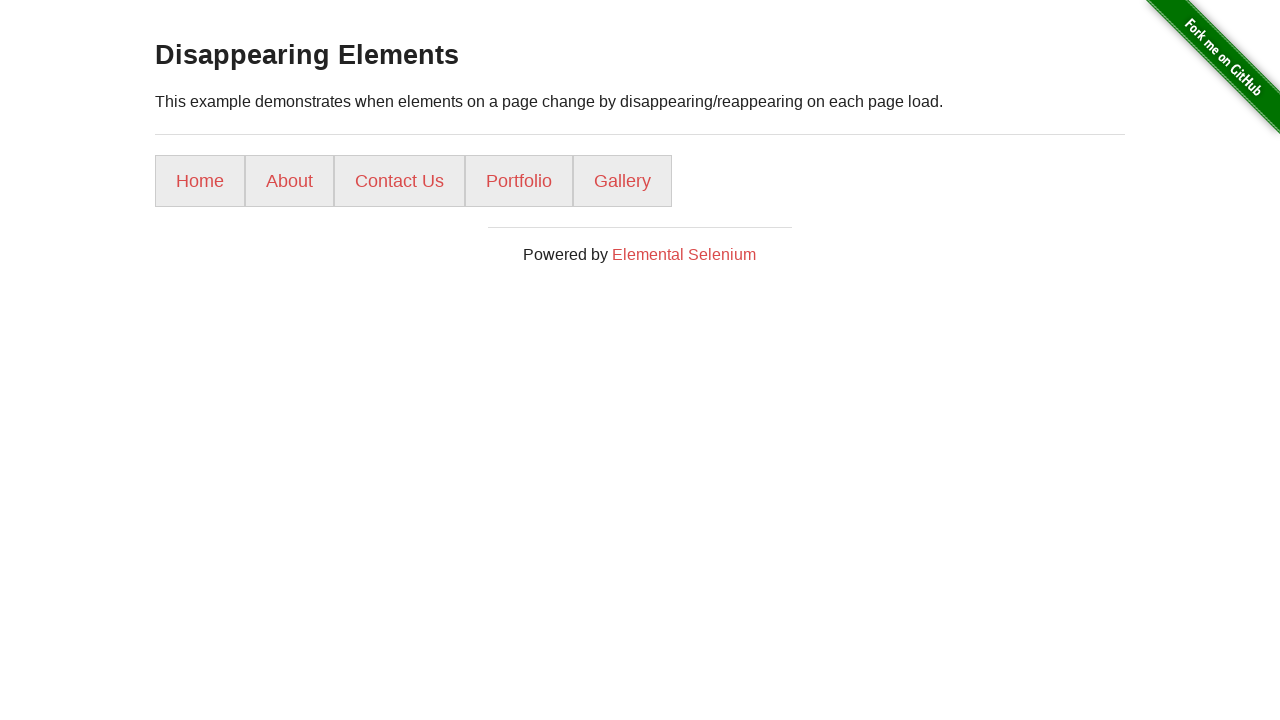

Page loaded successfully after refresh 10
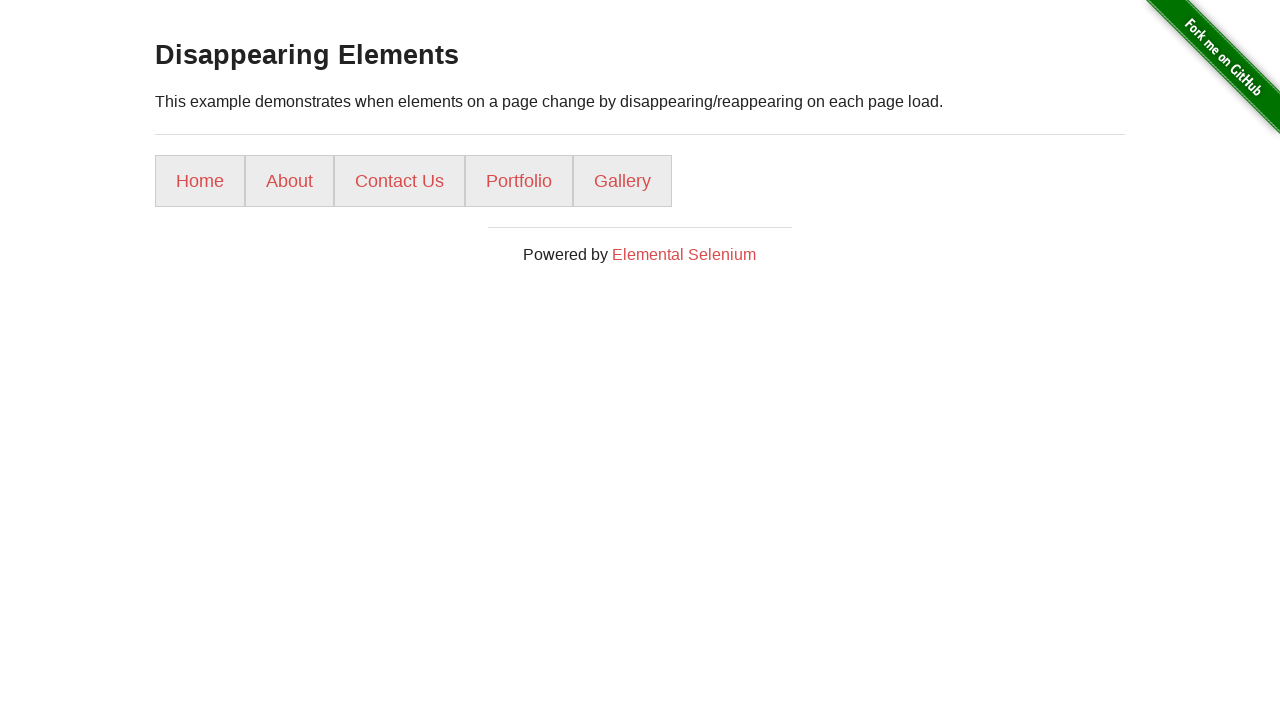

Test completed: Gallery element appeared 5 times in 10 page reloads
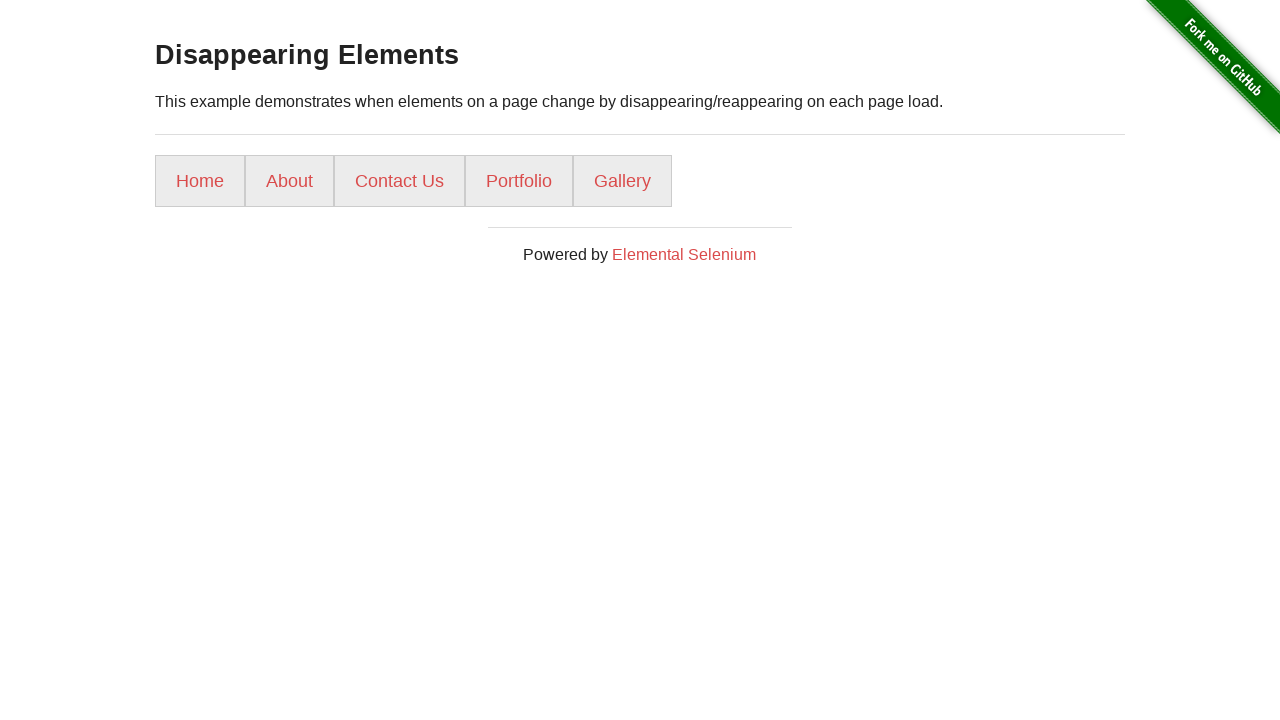

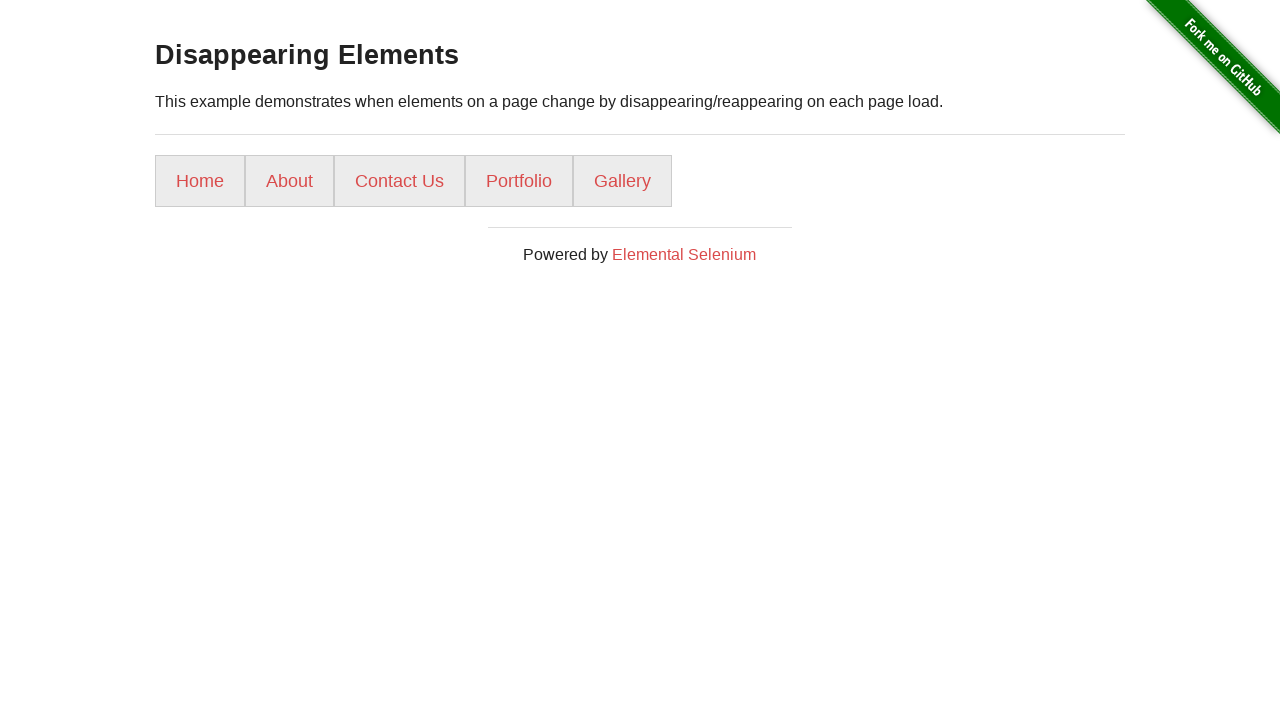